Tests adding todo items by filling the input field and pressing Enter, then verifying the items appear in the list

Starting URL: https://demo.playwright.dev/todomvc

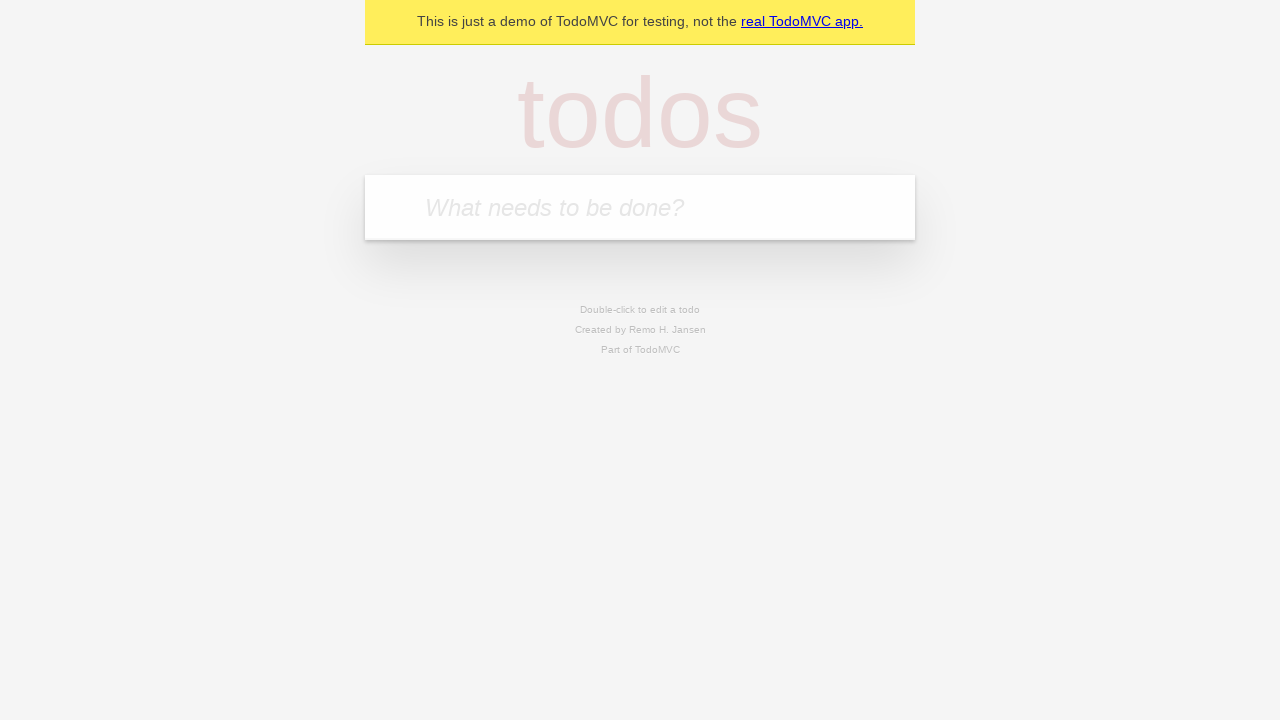

Filled todo input with 'buy some cheese' on internal:attr=[placeholder="What needs to be done?"i]
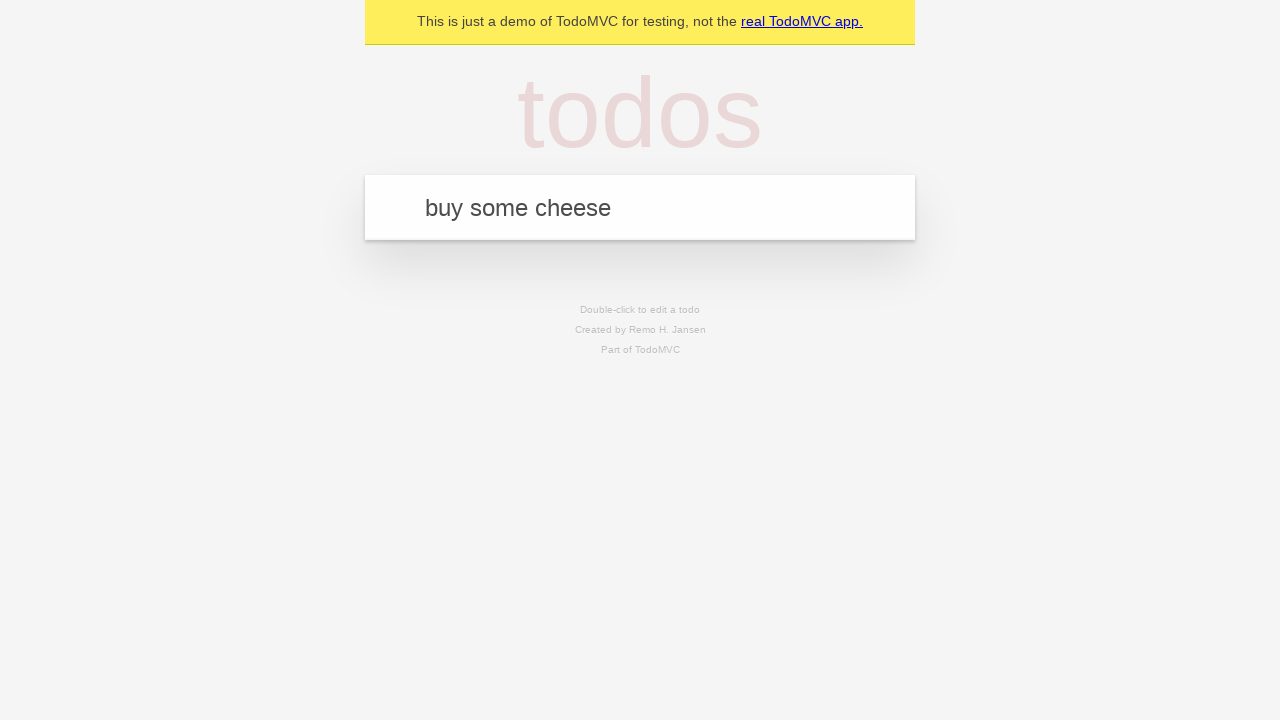

Pressed Enter to add first todo item on internal:attr=[placeholder="What needs to be done?"i]
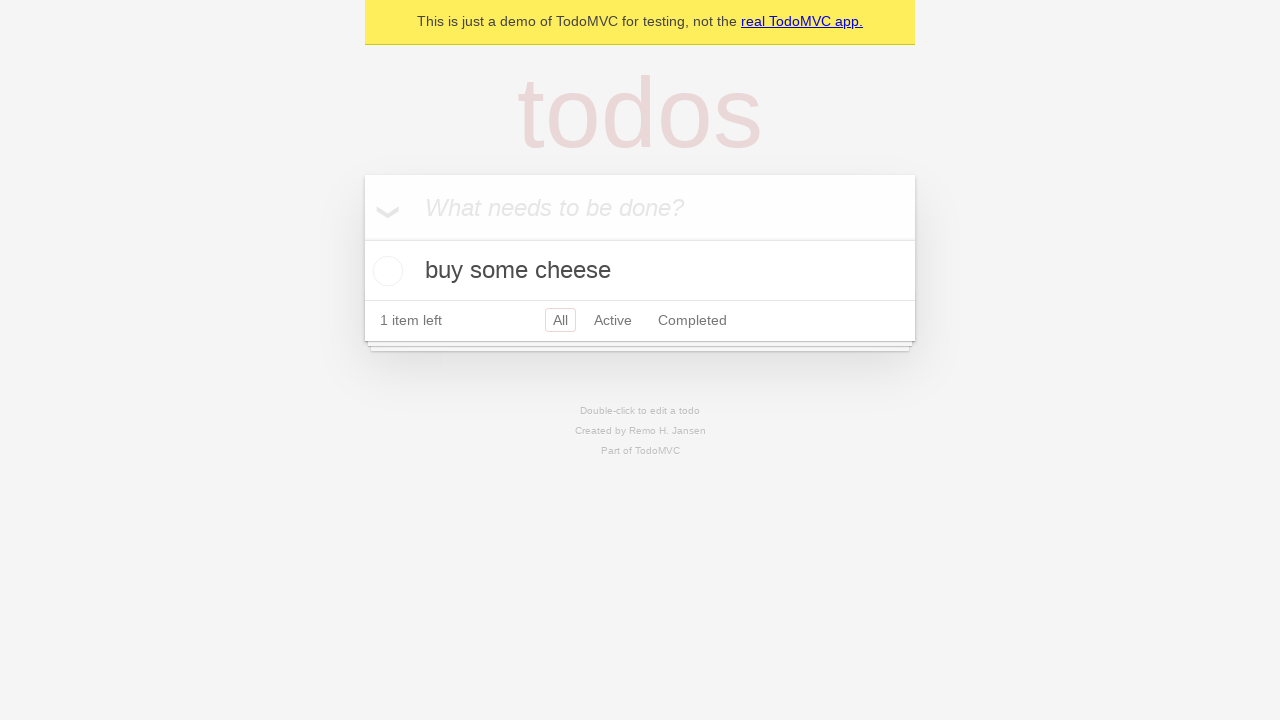

First todo item appeared in the list
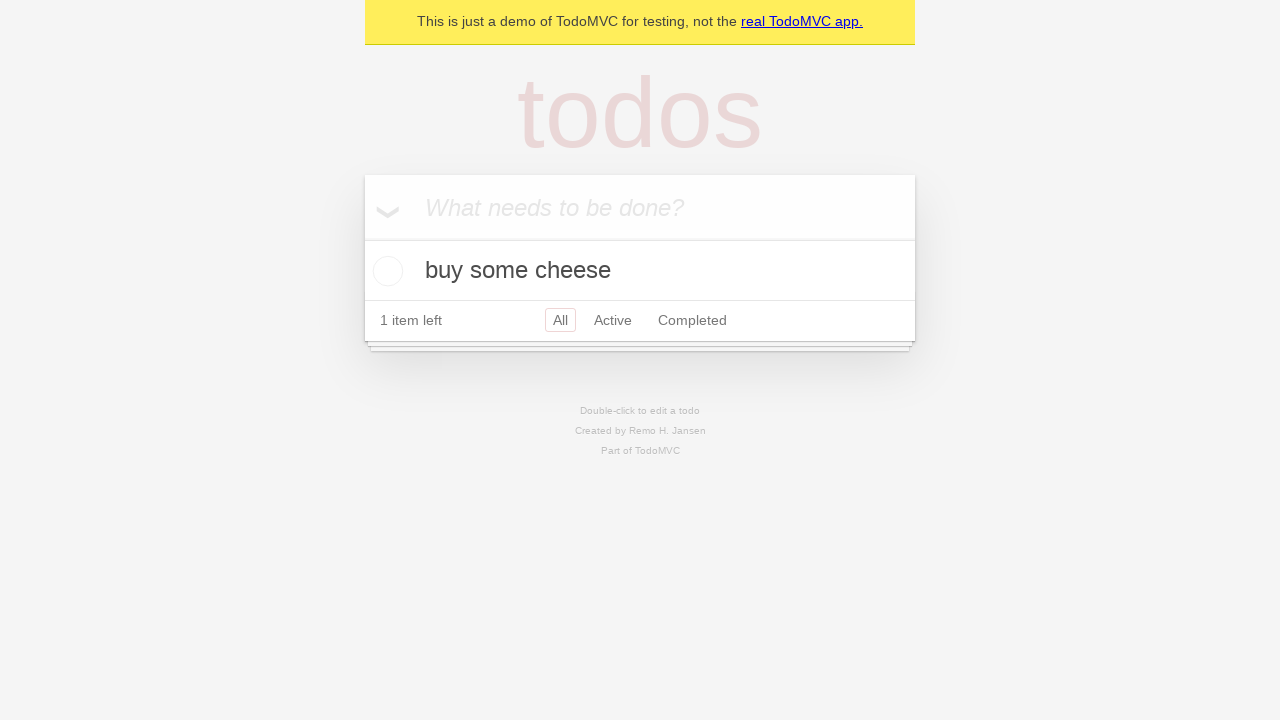

Filled todo input with 'feed the cat' on internal:attr=[placeholder="What needs to be done?"i]
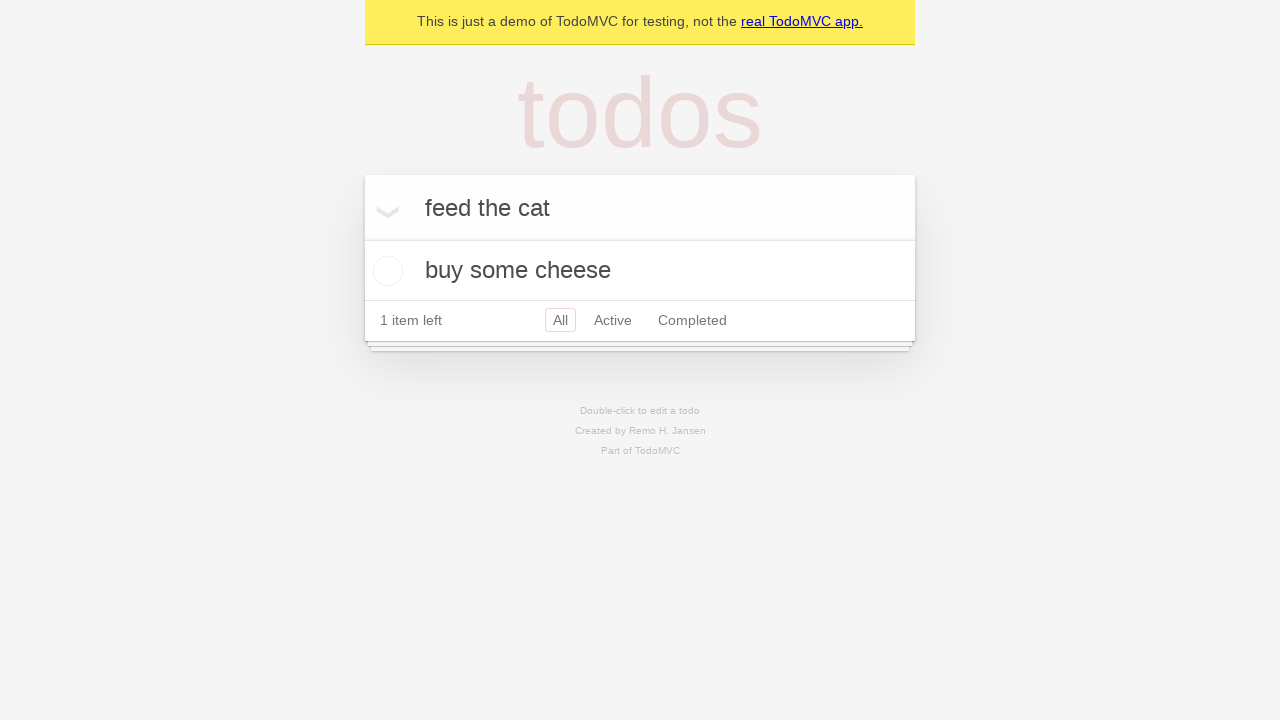

Pressed Enter to add second todo item on internal:attr=[placeholder="What needs to be done?"i]
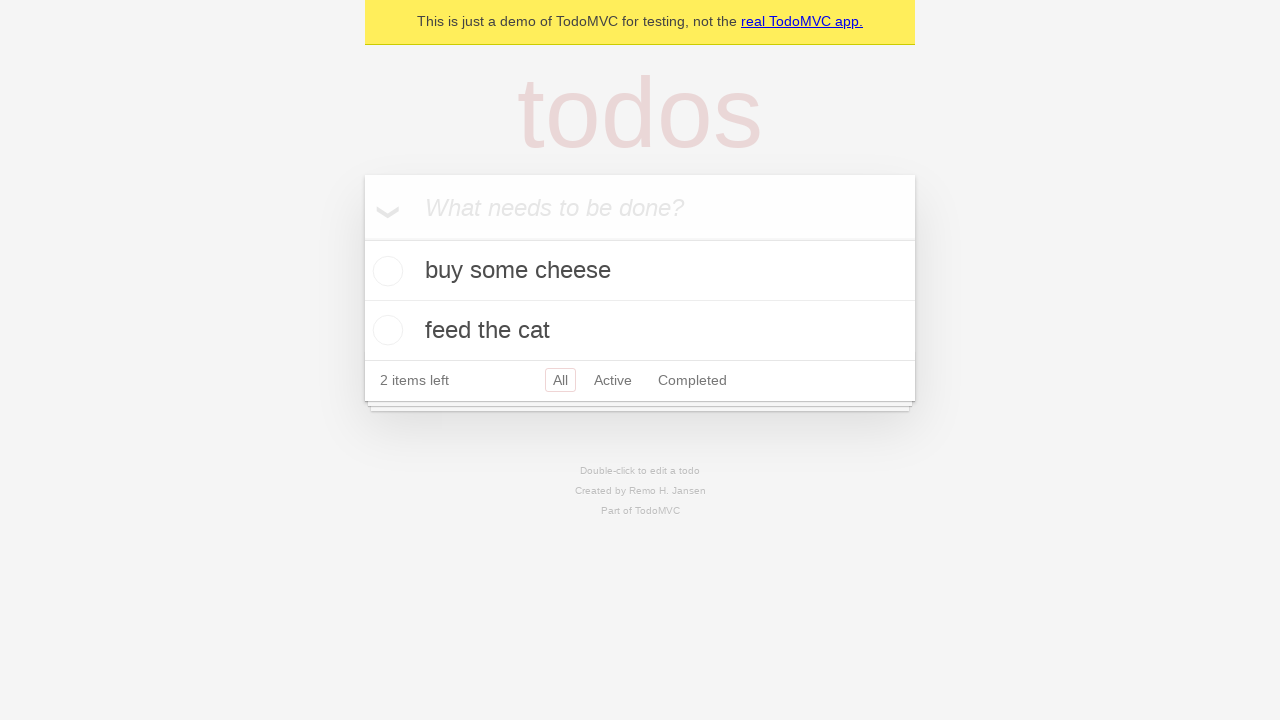

Both todo items are now visible in the list
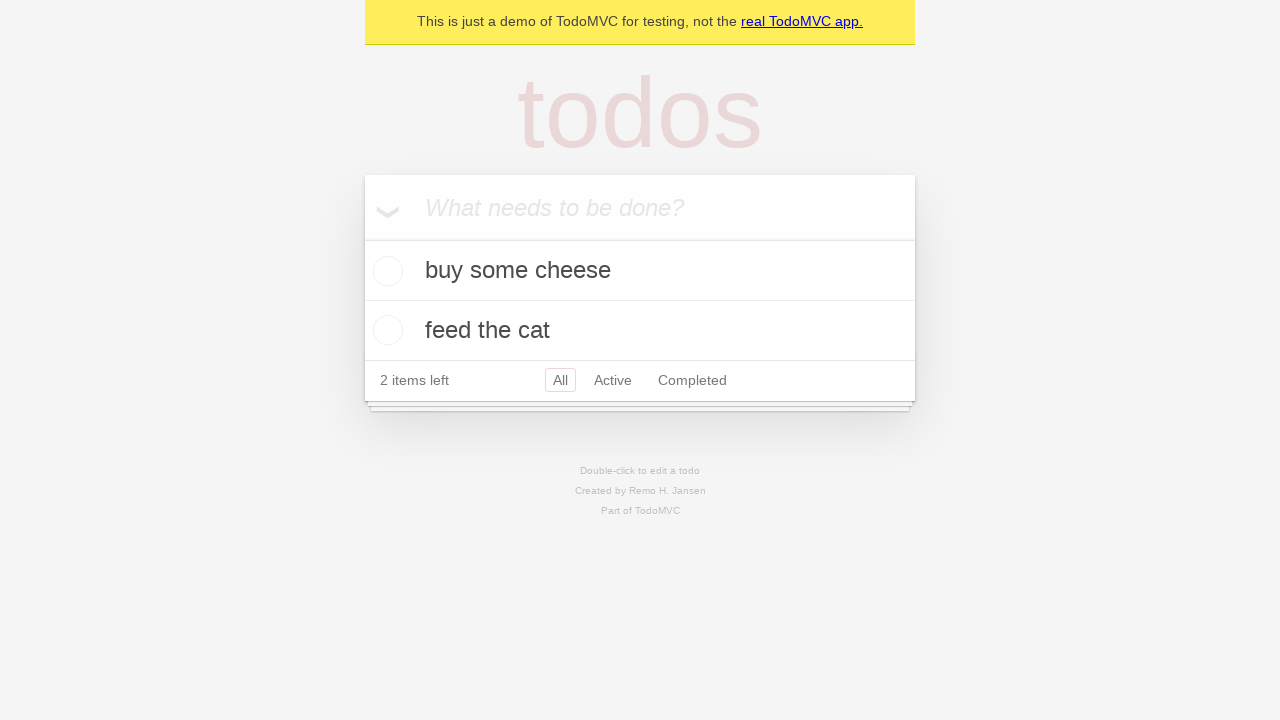

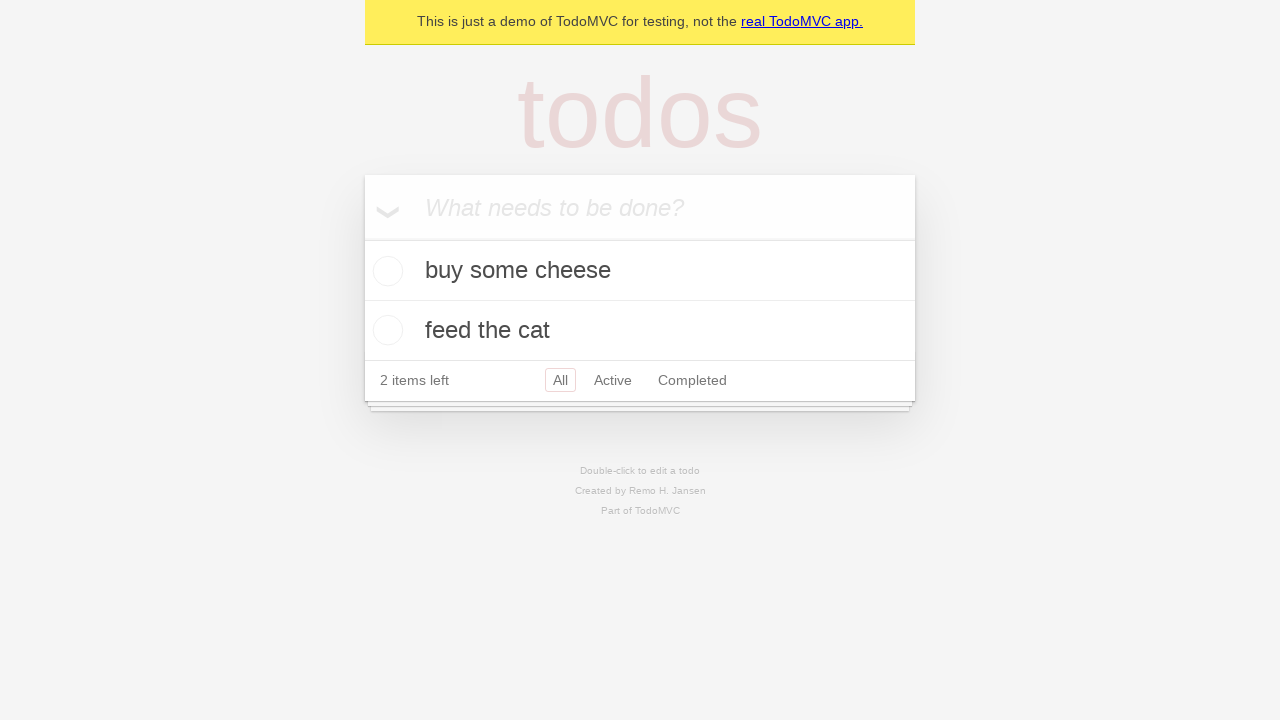